Navigates to a CSDN blog article and scrolls down the page by 100 pixels

Starting URL: https://blog.csdn.net/v_JULY_v/article/details/40984699

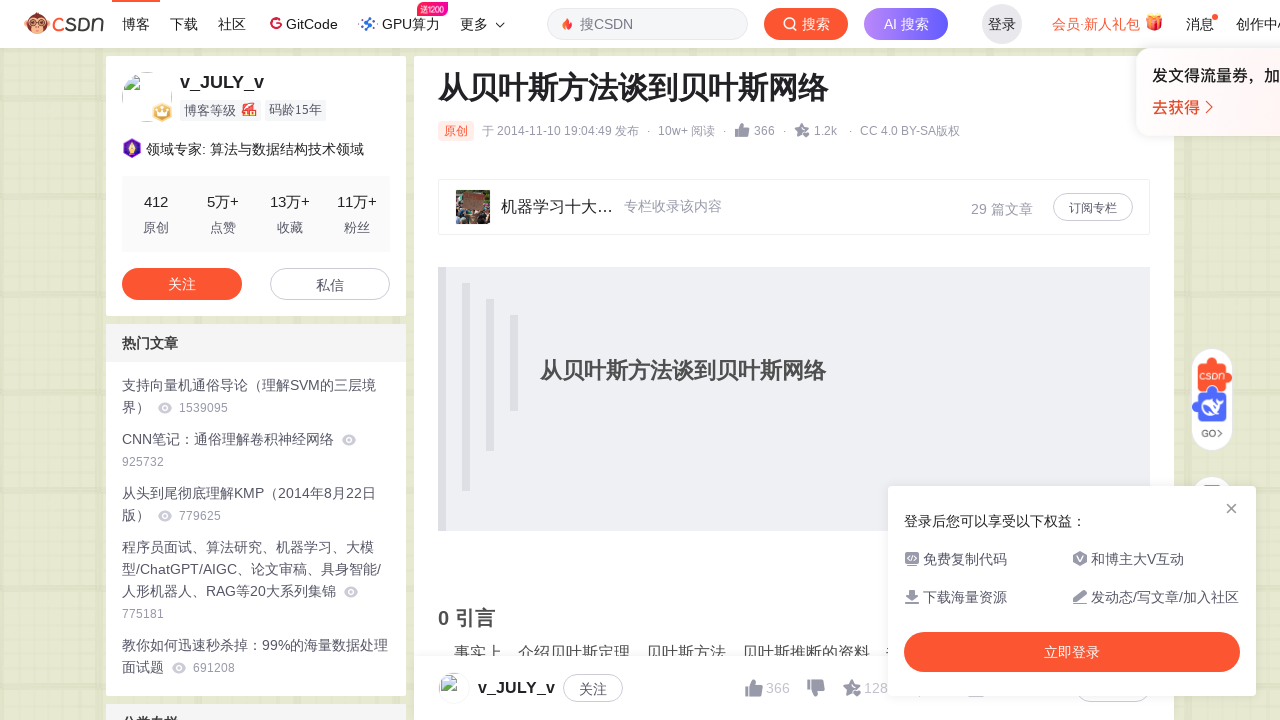

Navigated to CSDN blog article
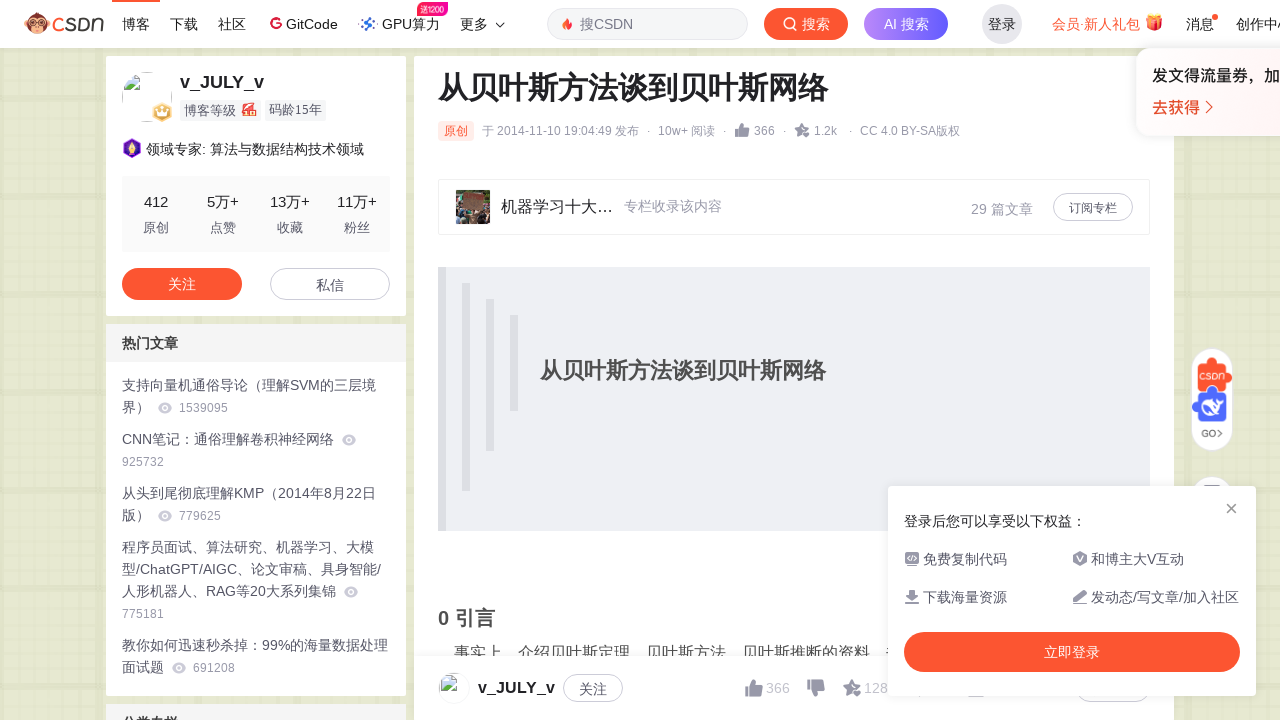

Scrolled down the page by 100 pixels
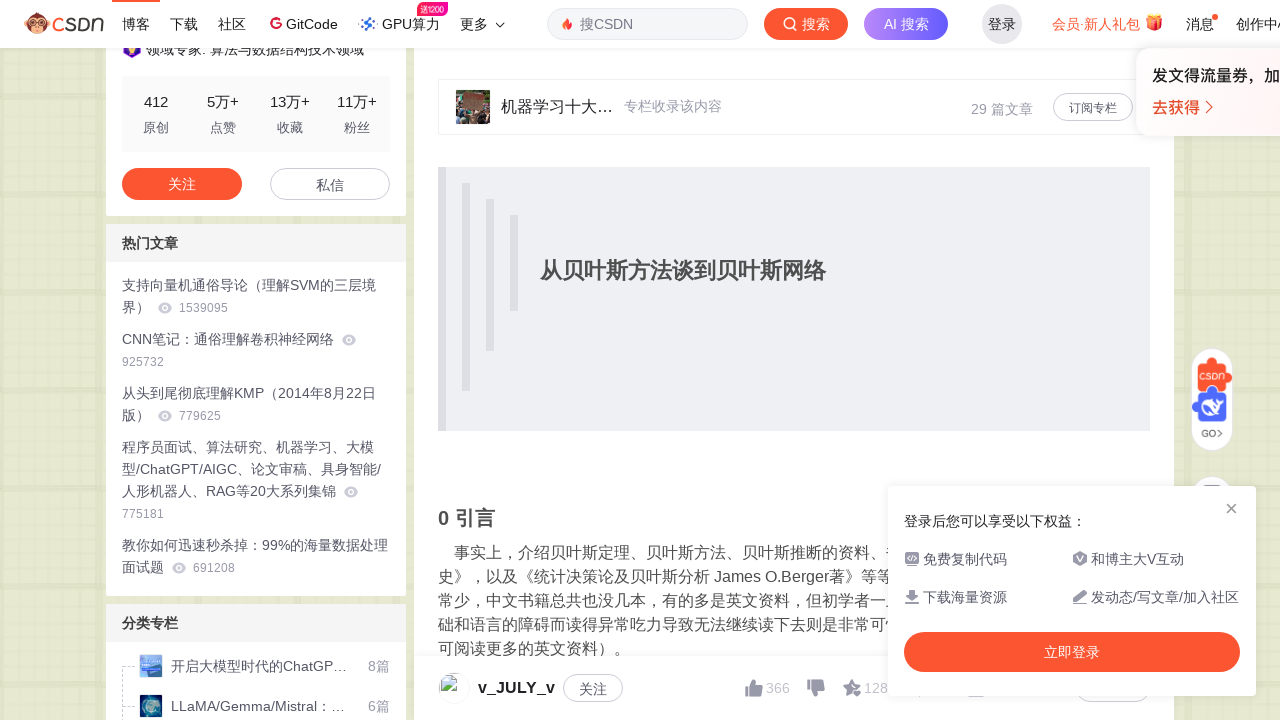

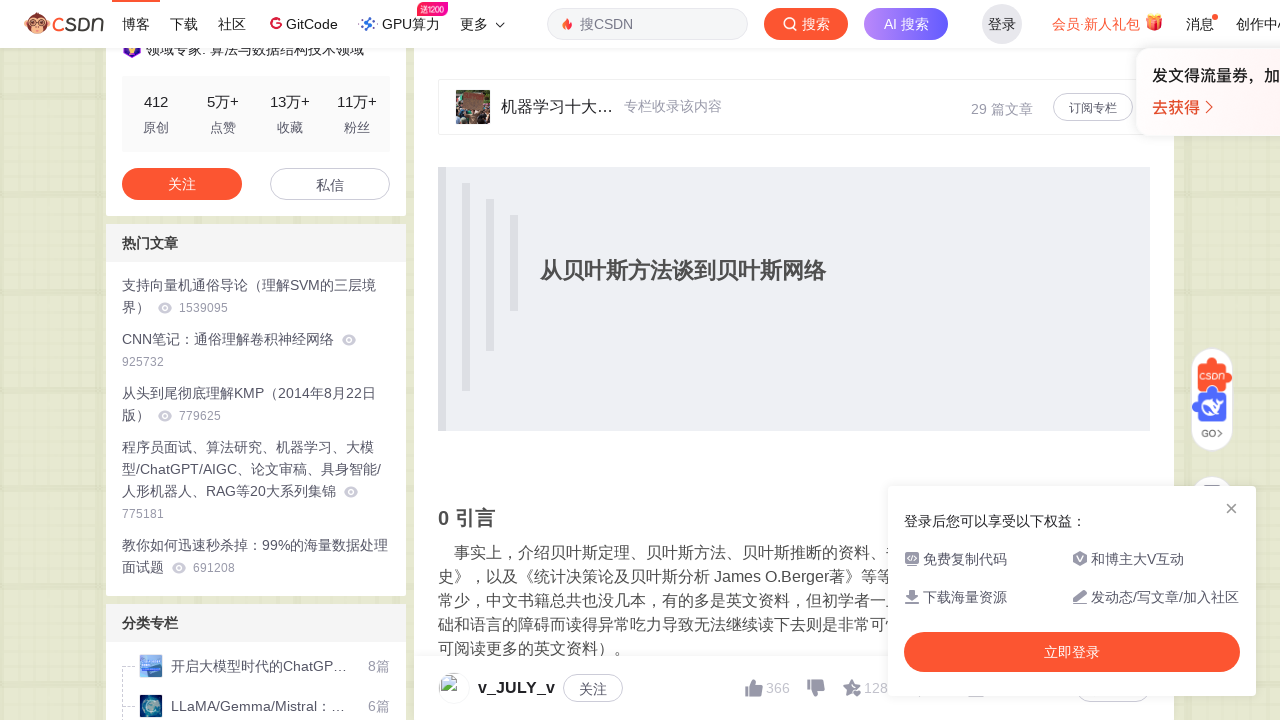